Tests datepicker functionality by entering a date value into the datepicker field and pressing Enter to confirm the selection

Starting URL: https://formy-project.herokuapp.com/datepicker

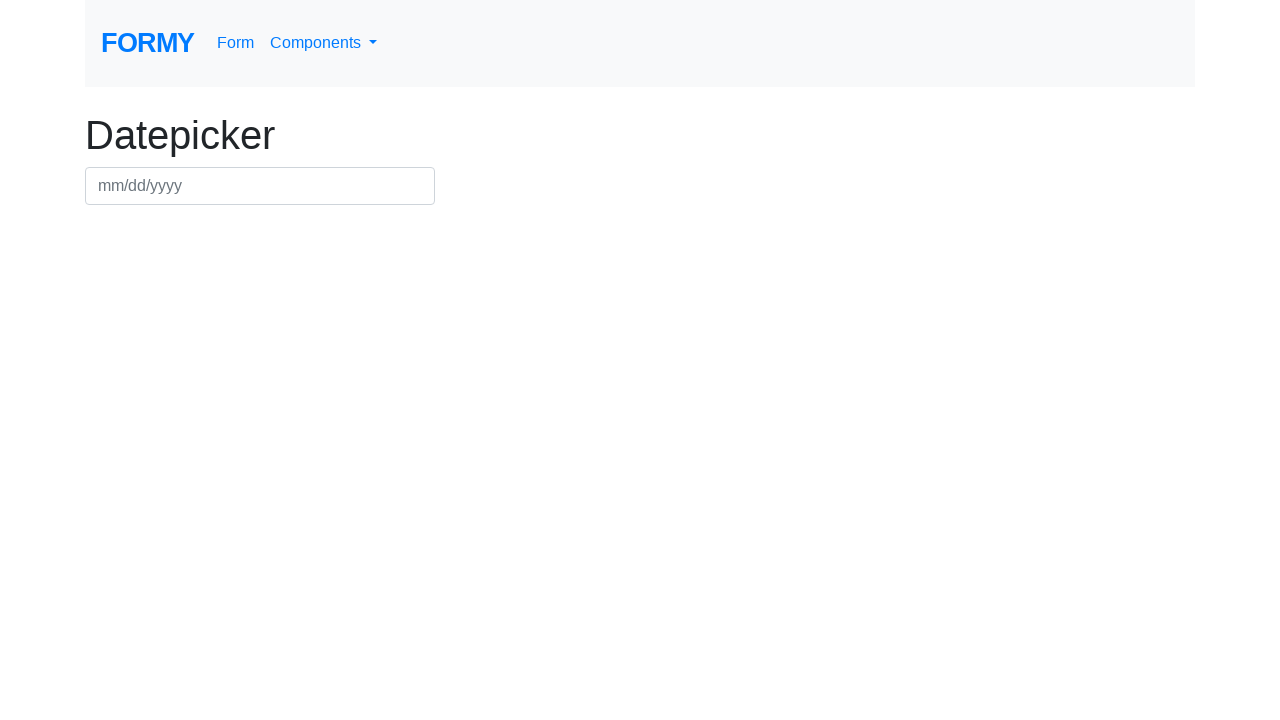

Navigated to datepicker test page
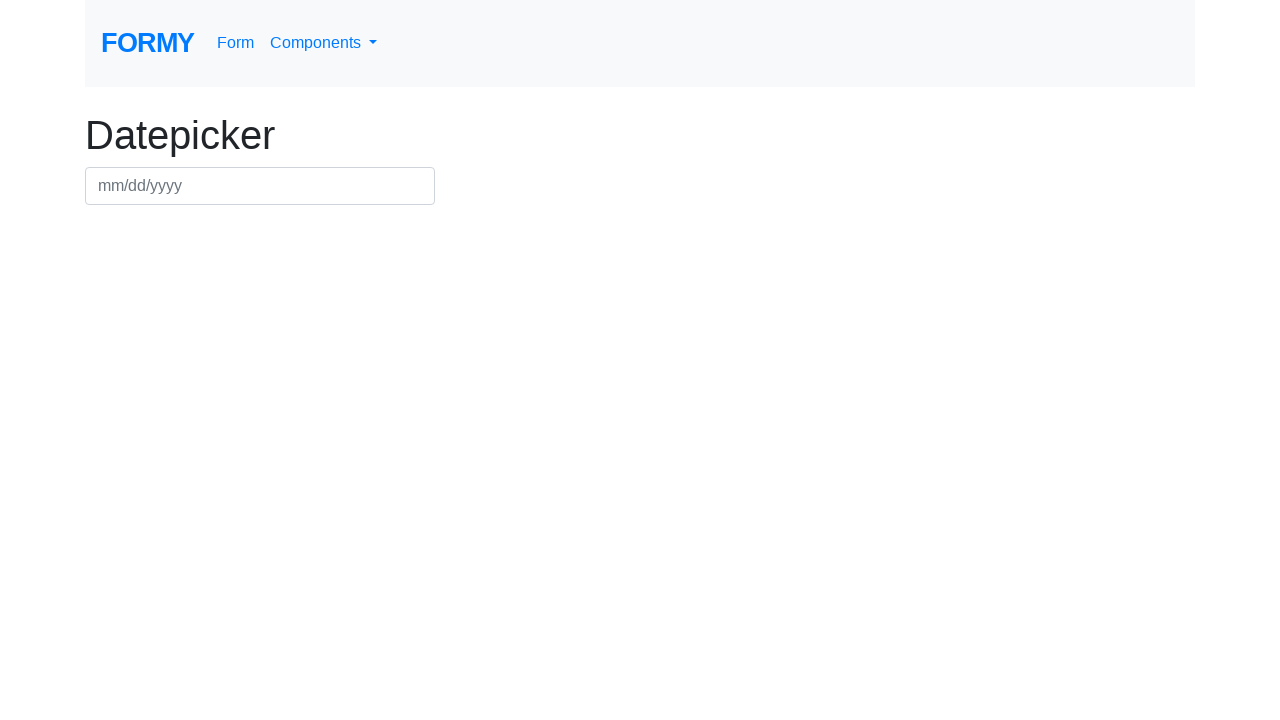

Filled datepicker field with date '02/04/2022' on #datepicker
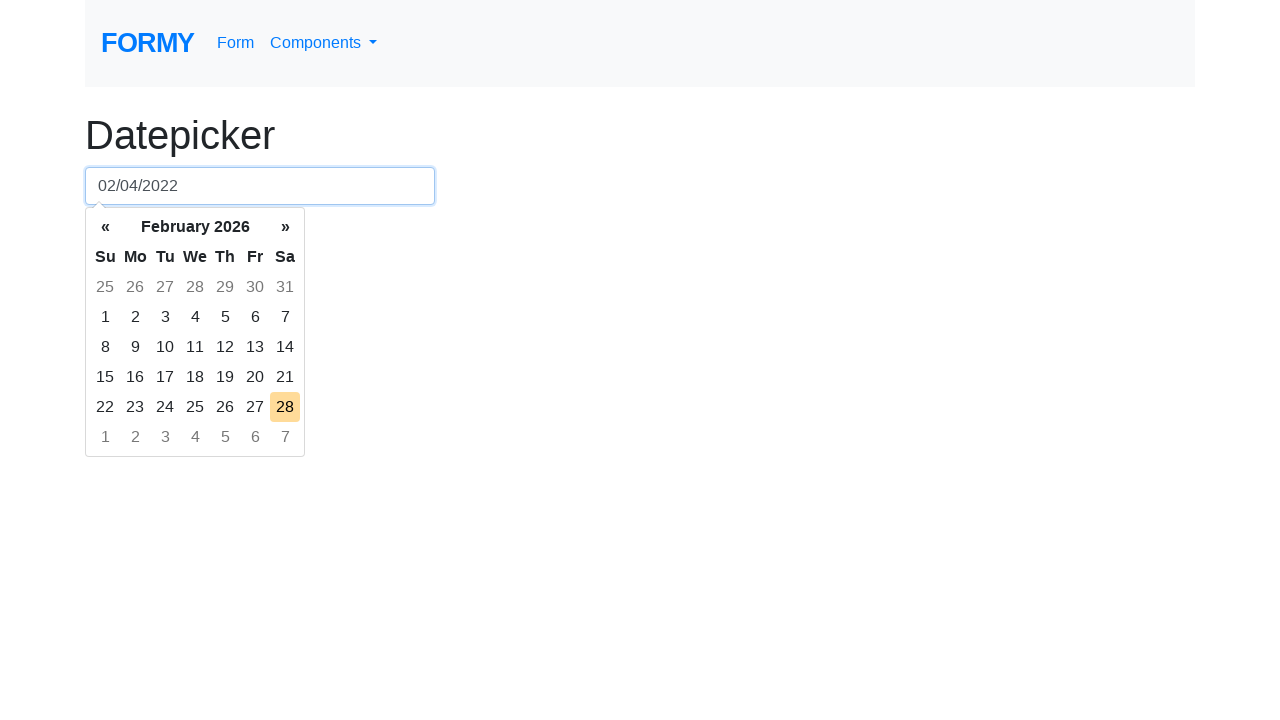

Pressed Enter to confirm date selection on #datepicker
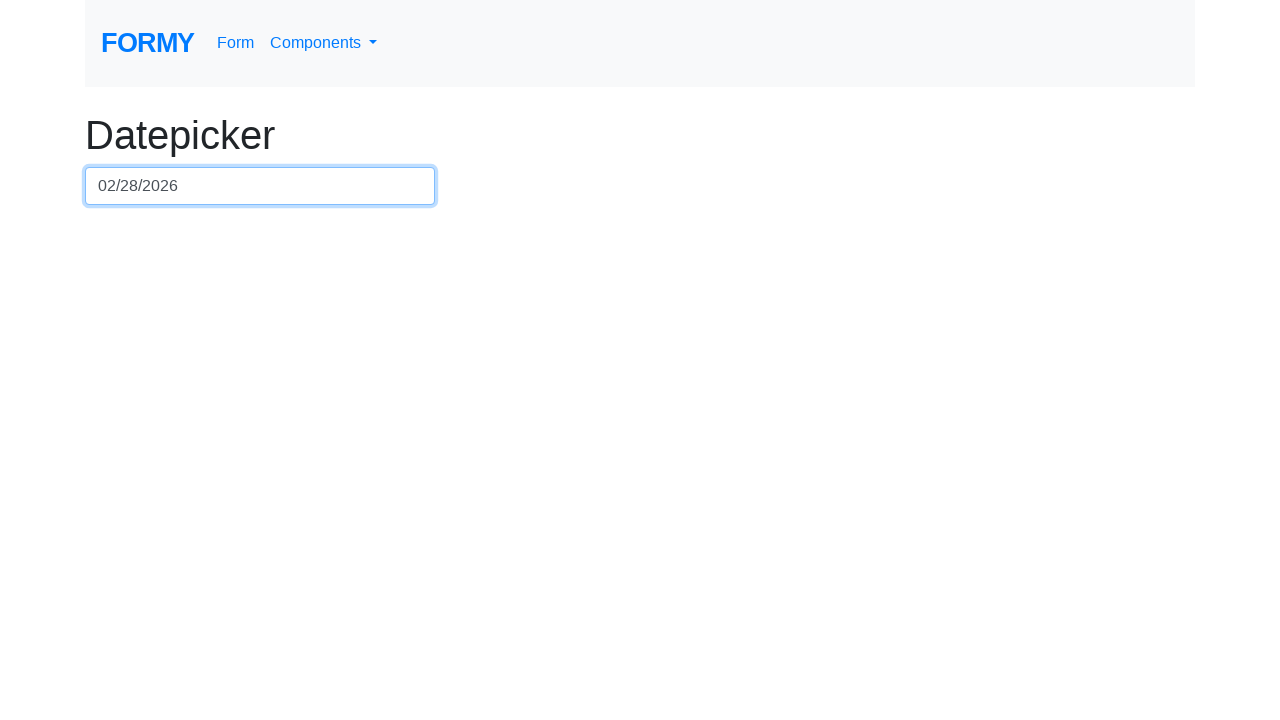

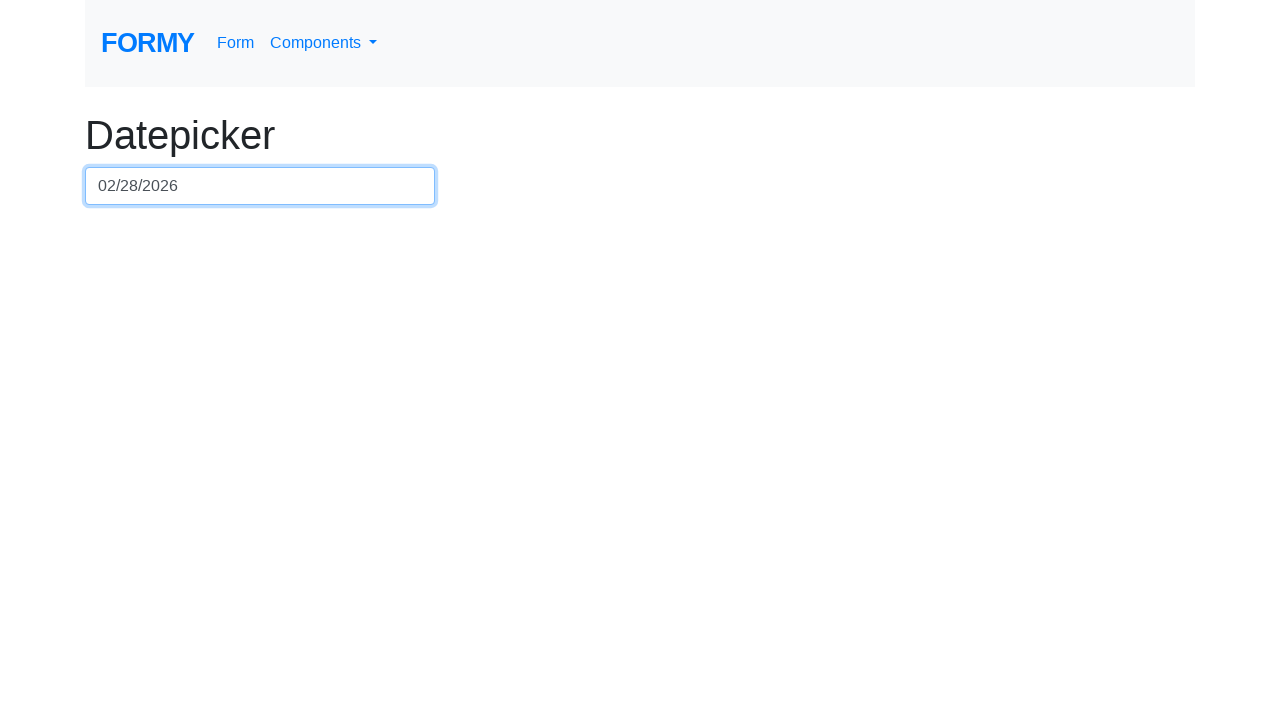